Navigates to the automation practice form page and verifies the firstName field is present.

Starting URL: https://demoqa.com/automation-practice-form

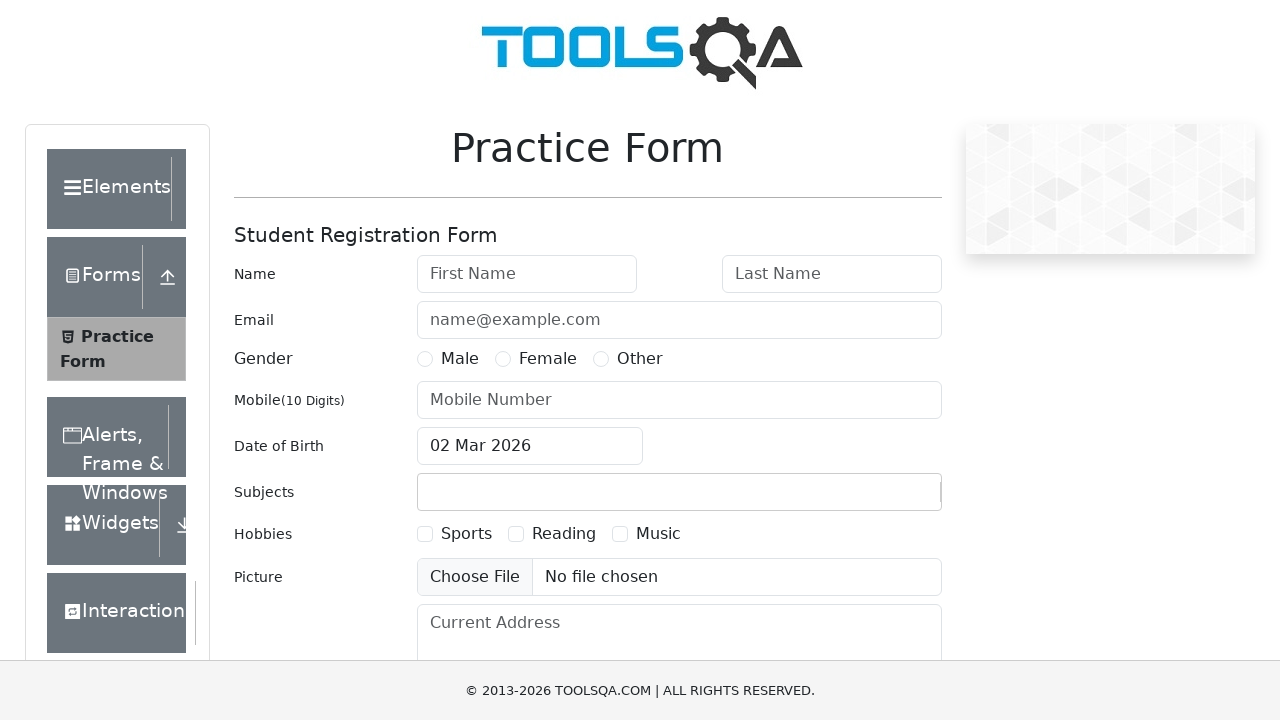

Navigated to automation practice form page
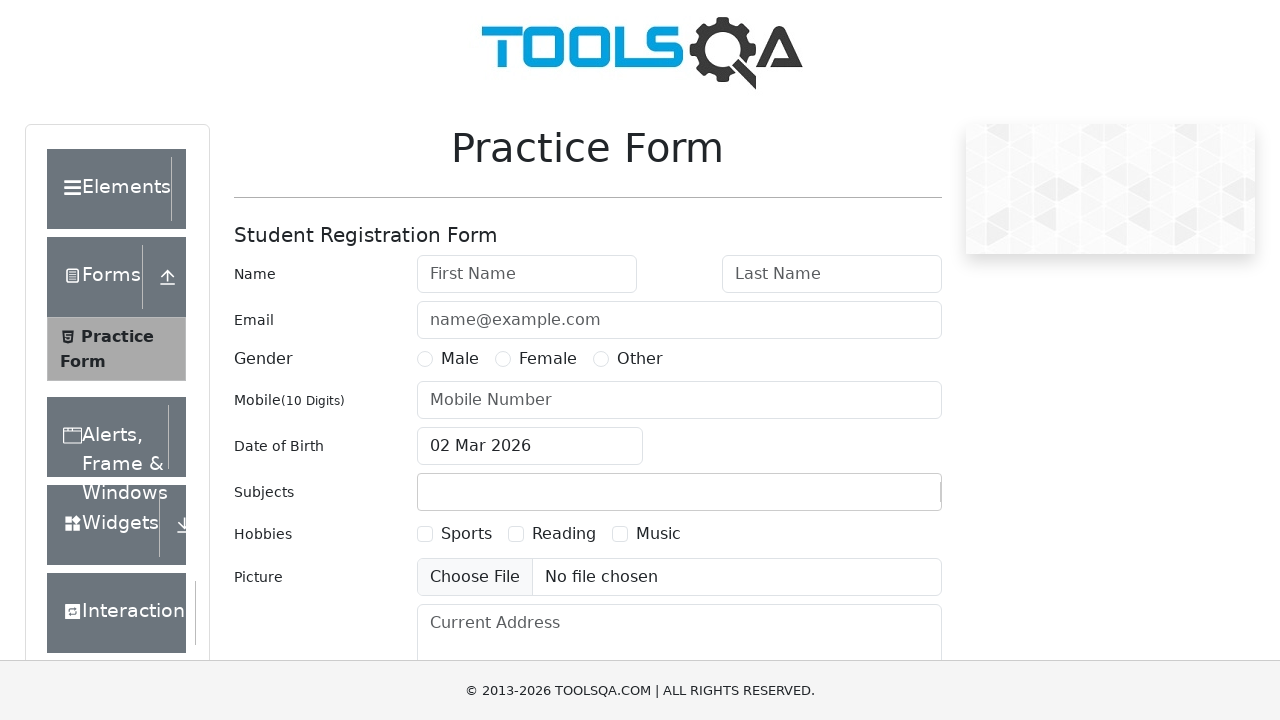

firstName field is present on the page
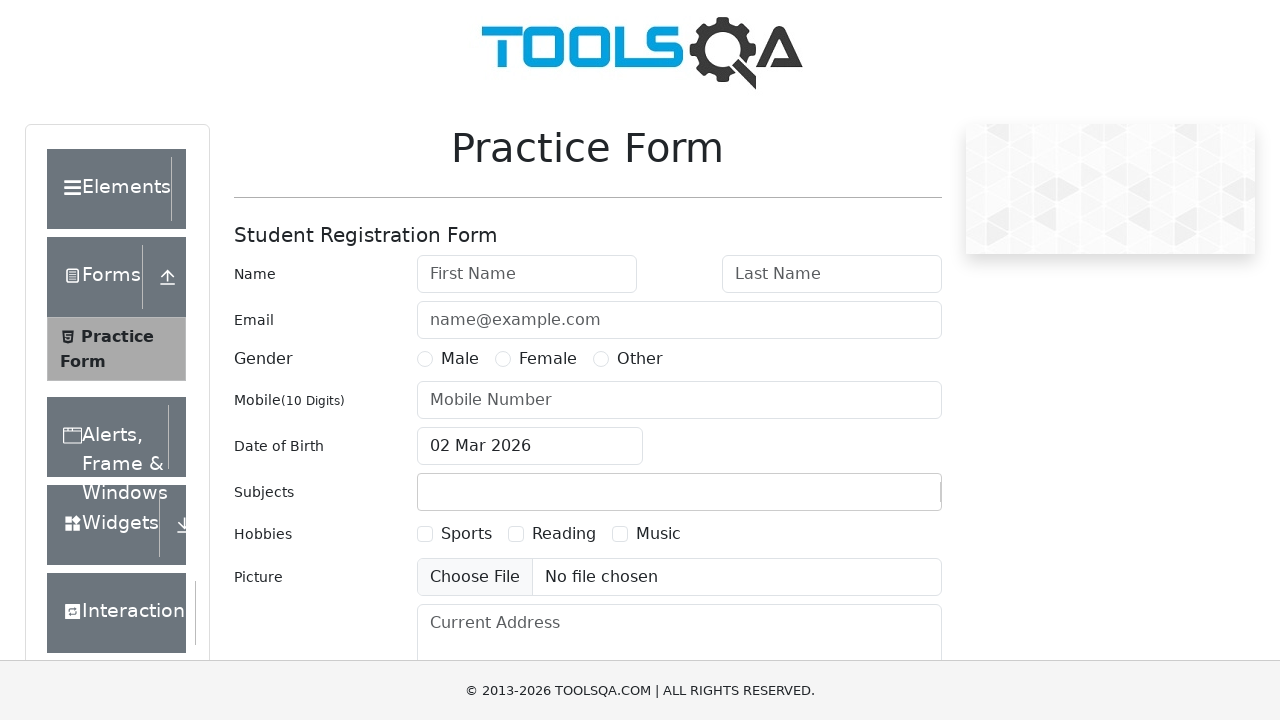

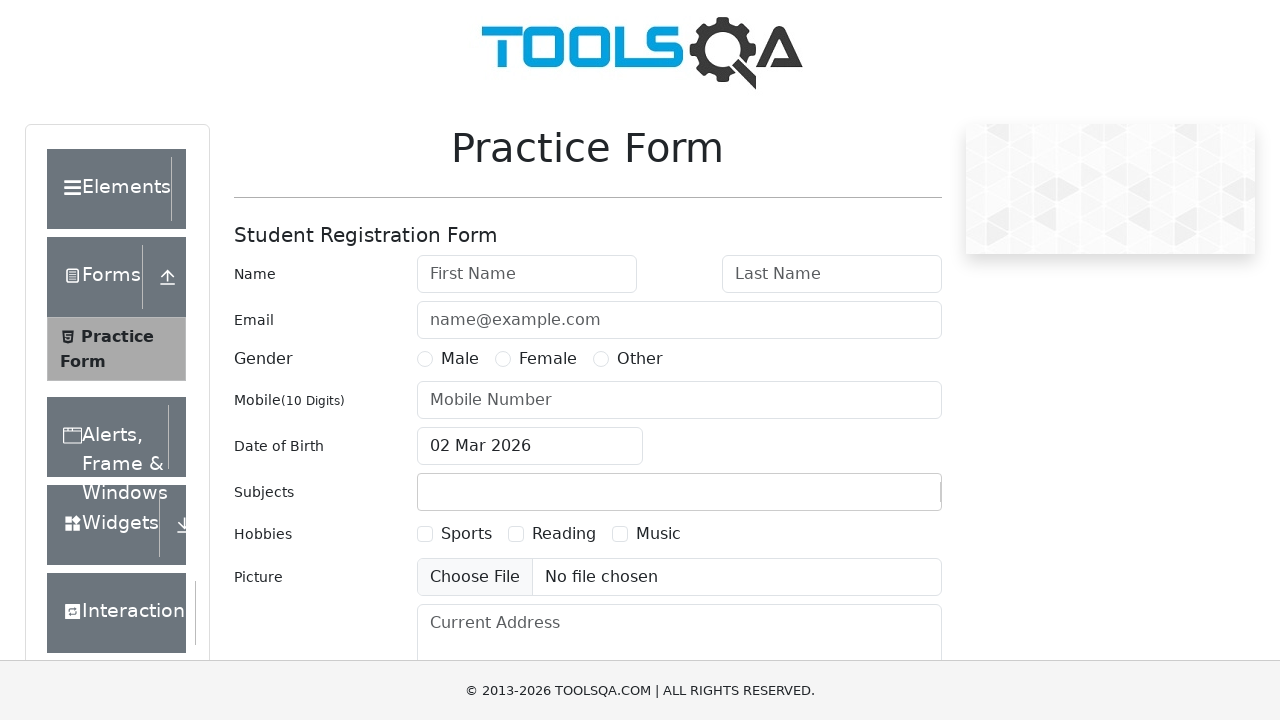